Tests multiple selection dropdown by selecting and deselecting various options using different methods

Starting URL: http://www.hyrtutorials.com/p/html-dropdown-elements-practice.html

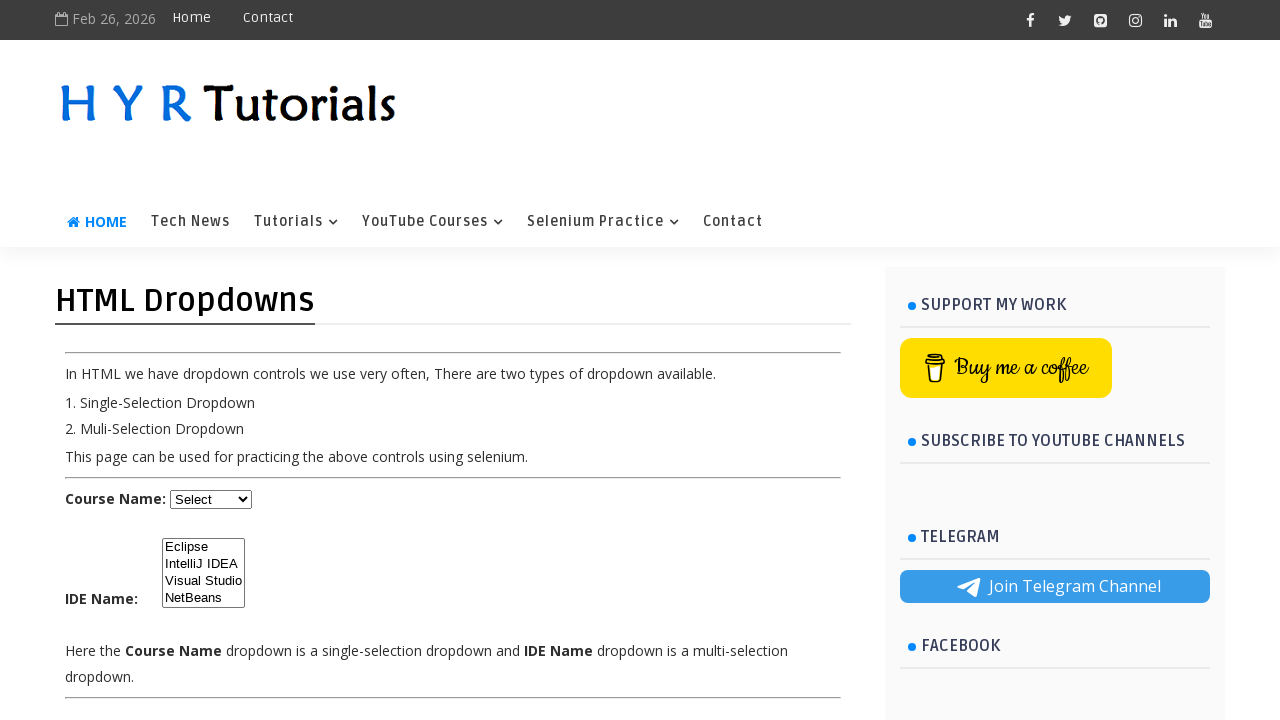

Selected 3rd option in IDE dropdown by index on #ide
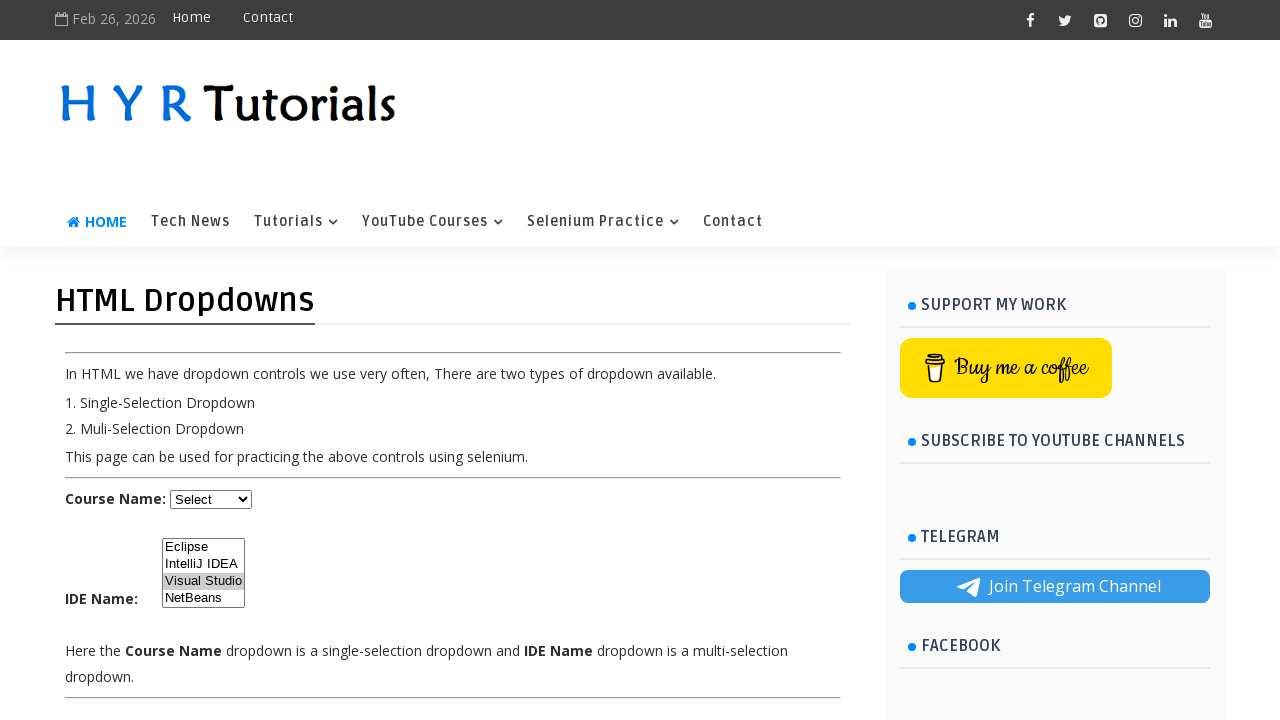

Selected IDE option by value 'ij' on #ide
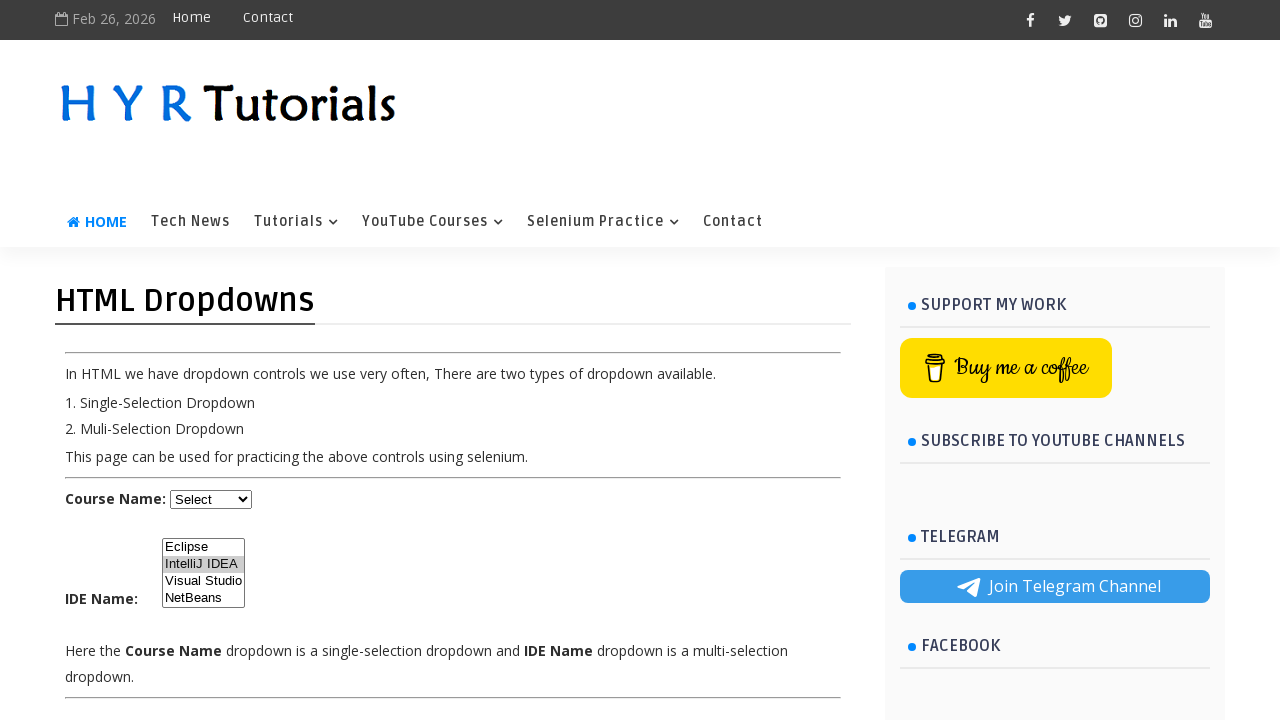

Selected NetBeans option by visible text on #ide
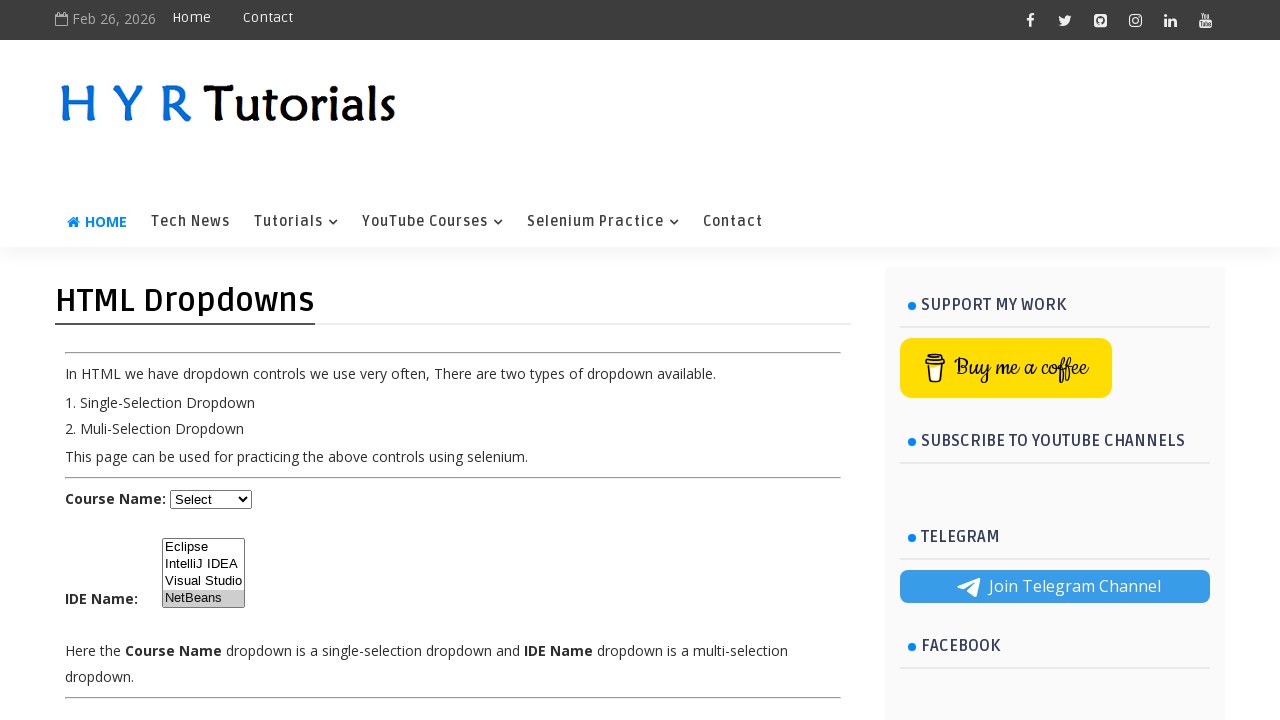

Retrieved currently selected options from IDE dropdown
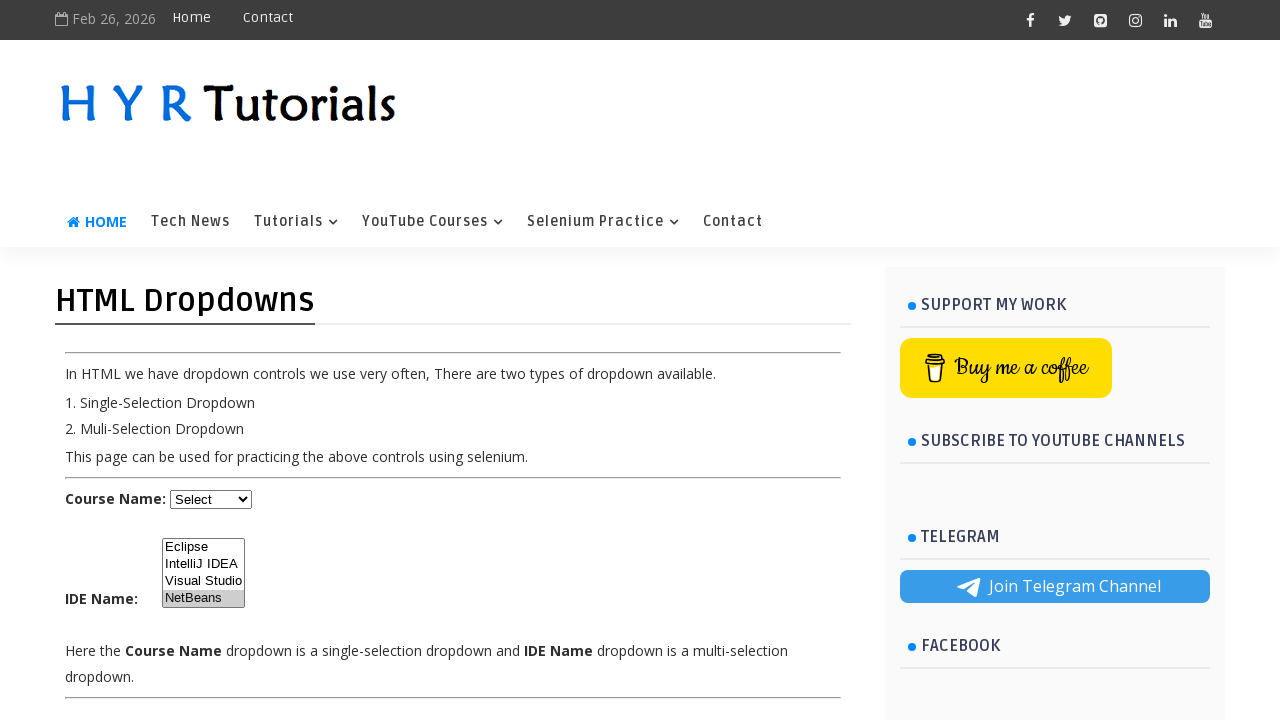

Removed 'ij' from selected options list
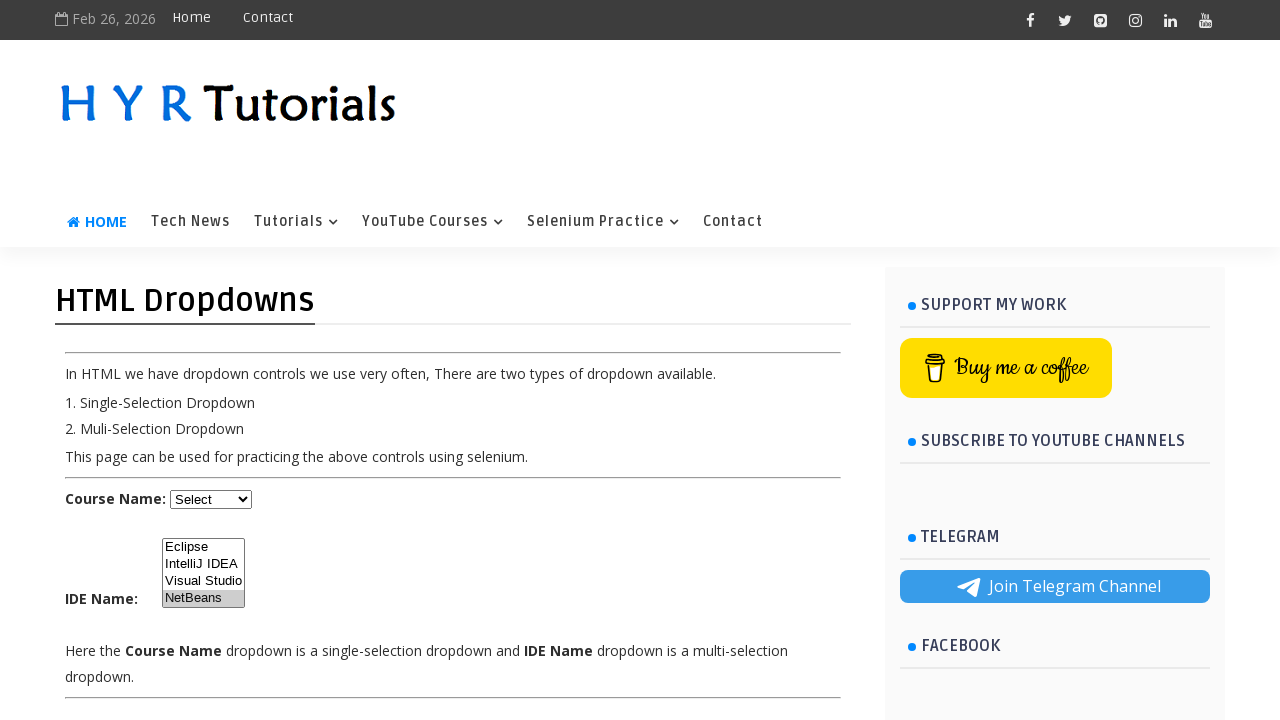

Deselected 'ij' by reselecting remaining options on #ide
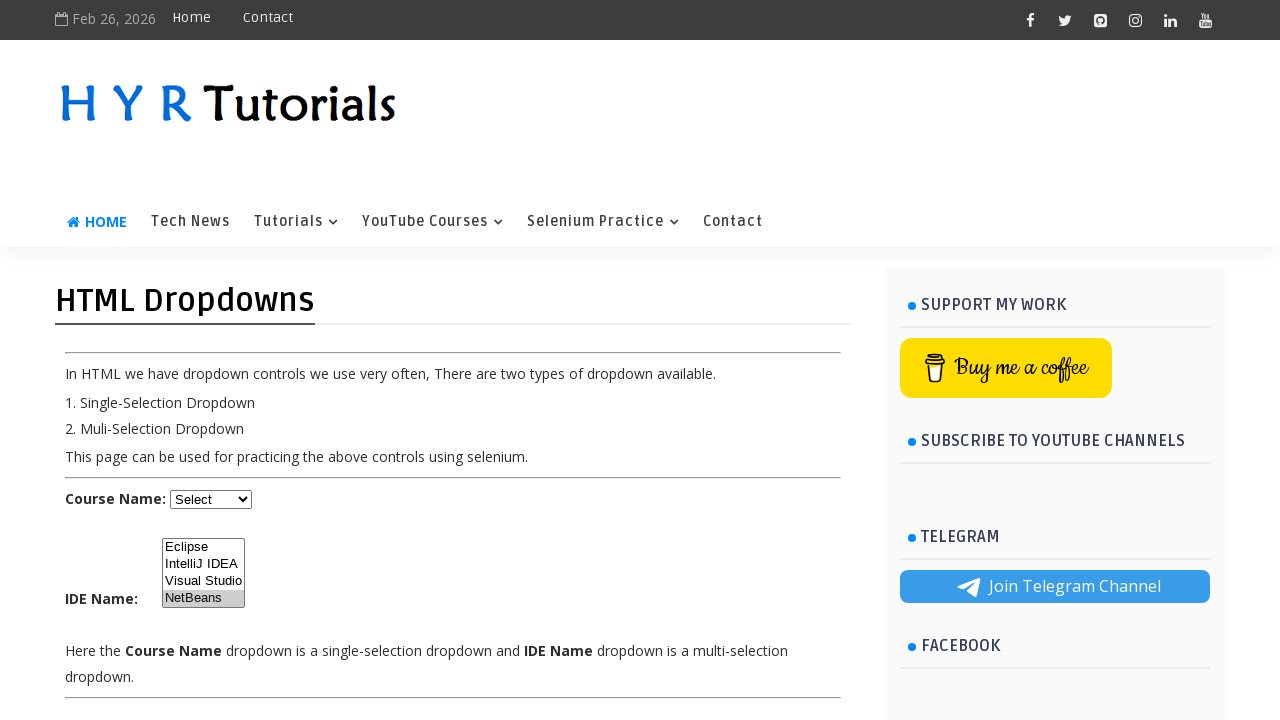

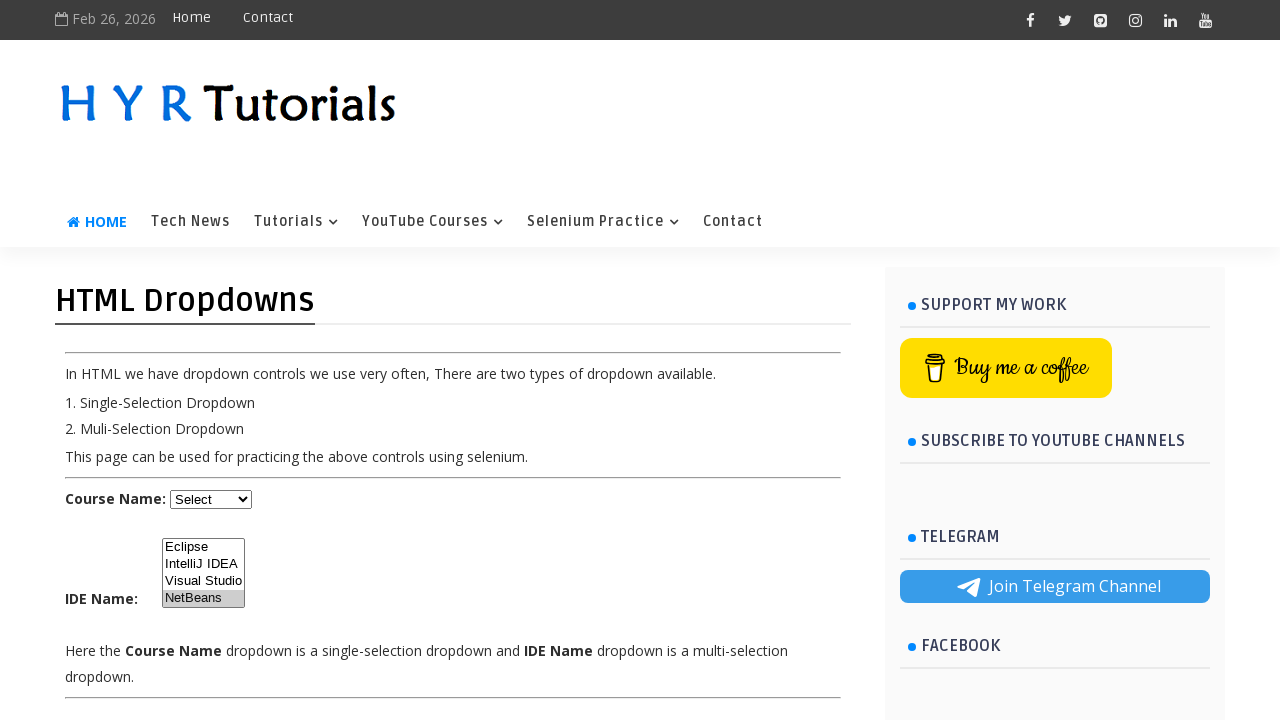